Tests registration form validation when password is less than 6 characters

Starting URL: https://alada.vn/tai-khoan/dang-ky.html

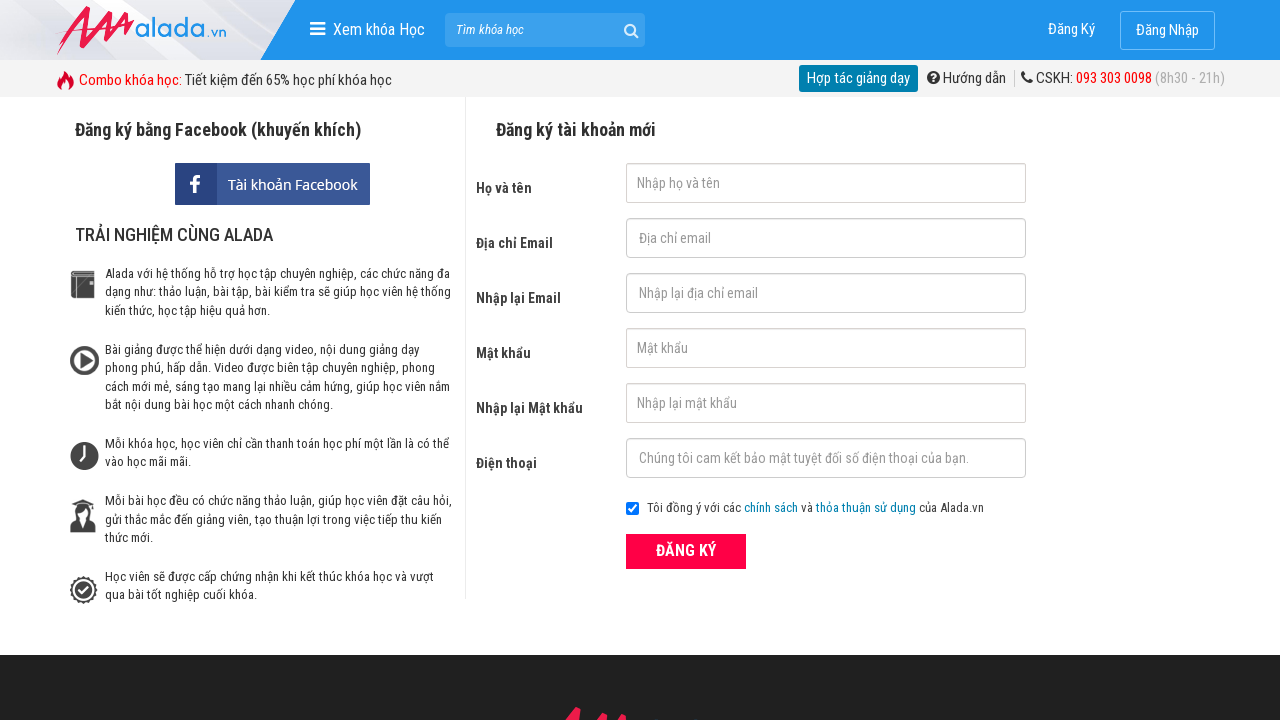

Filled first name field with 'vo nhi' on #txtFirstname
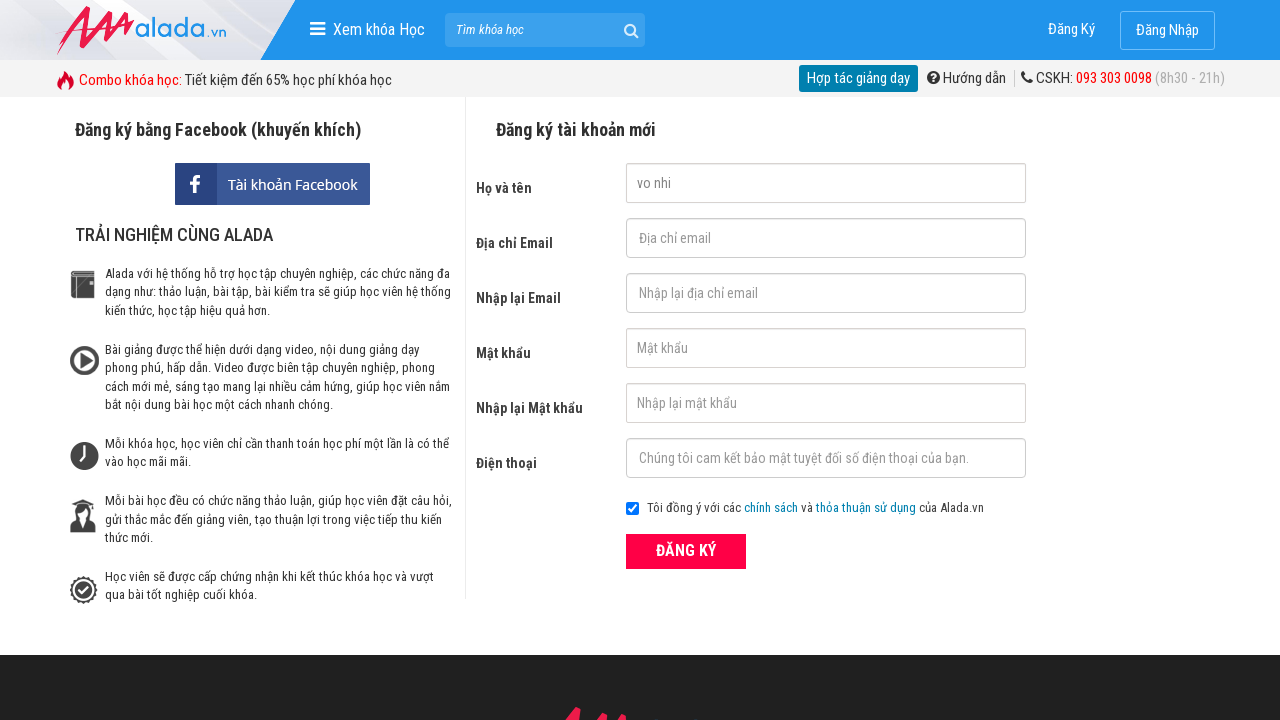

Filled email field with 'vothinhi@gmail.com' on #txtEmail
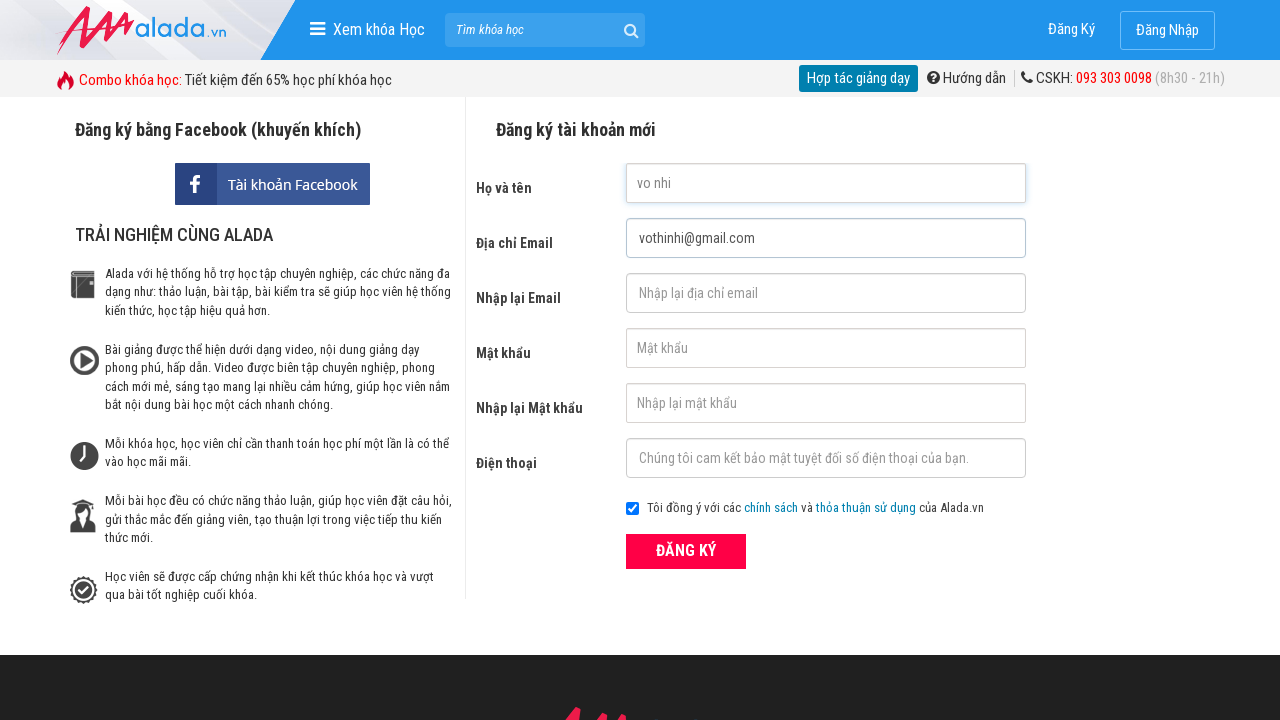

Filled confirm email field with 'vothinhi@gmail.com' on #txtCEmail
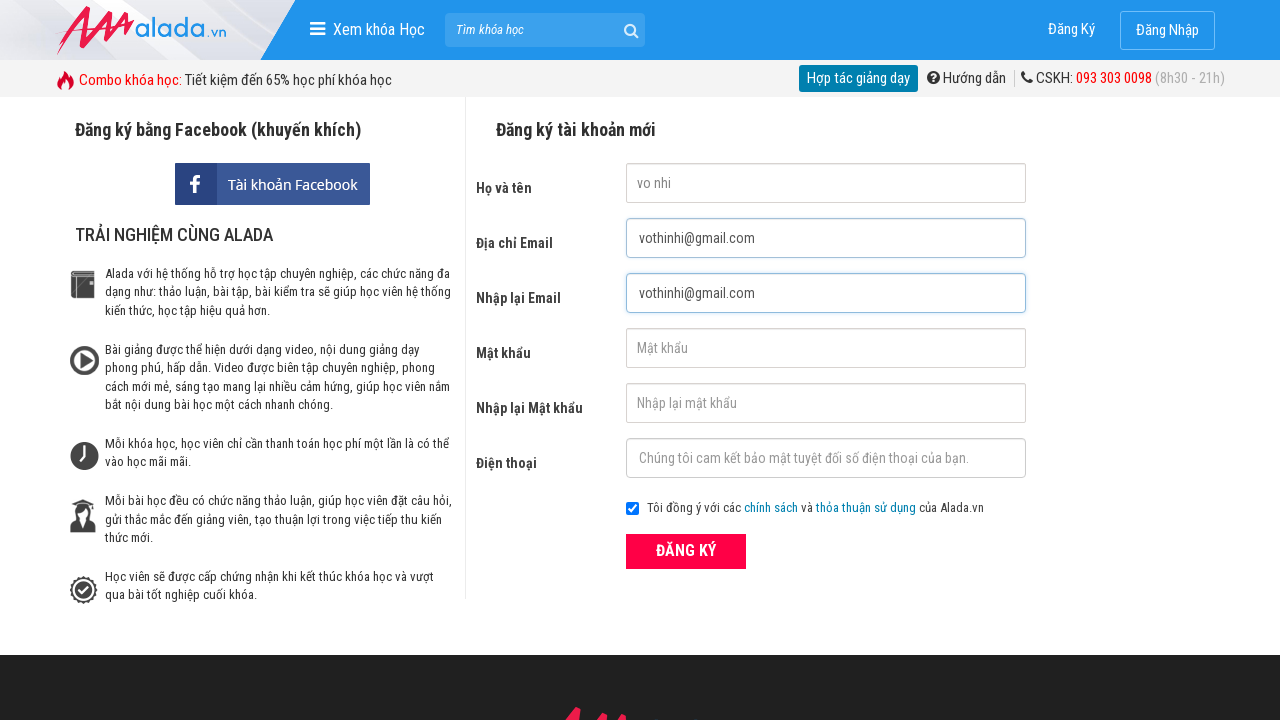

Filled password field with '123' (less than 6 characters) on #txtPassword
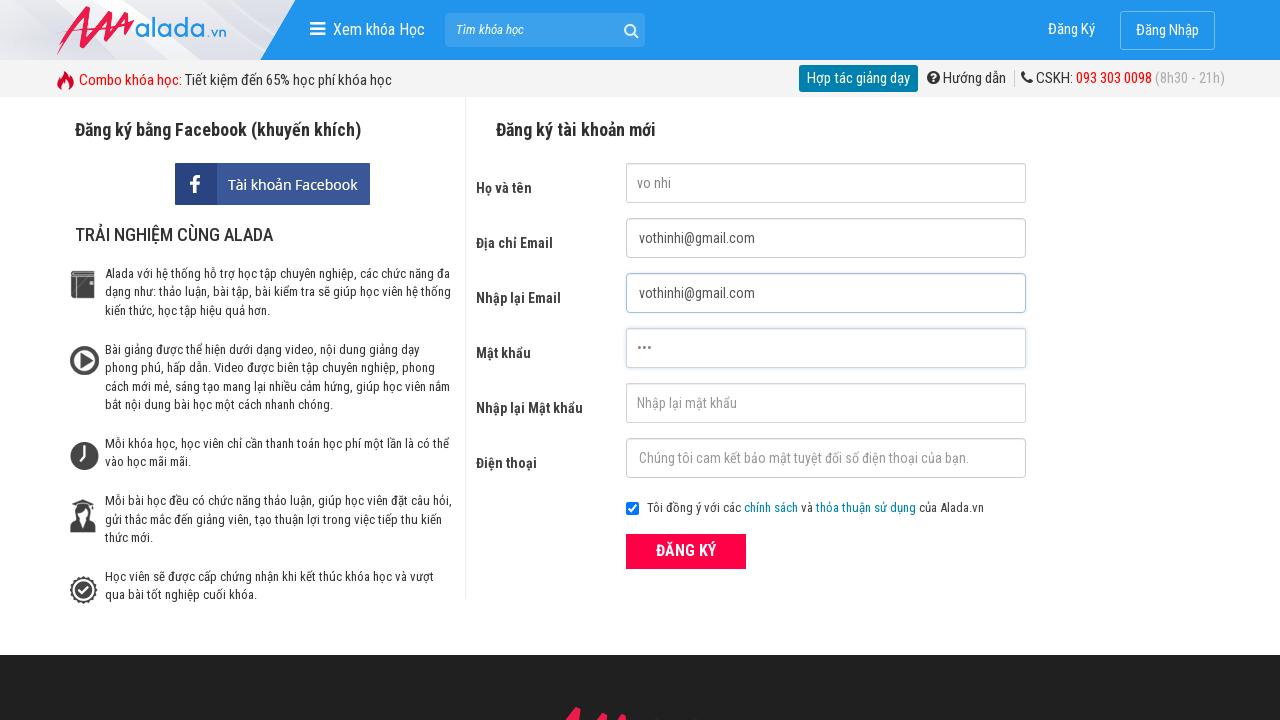

Filled confirm password field with '123' on #txtCPassword
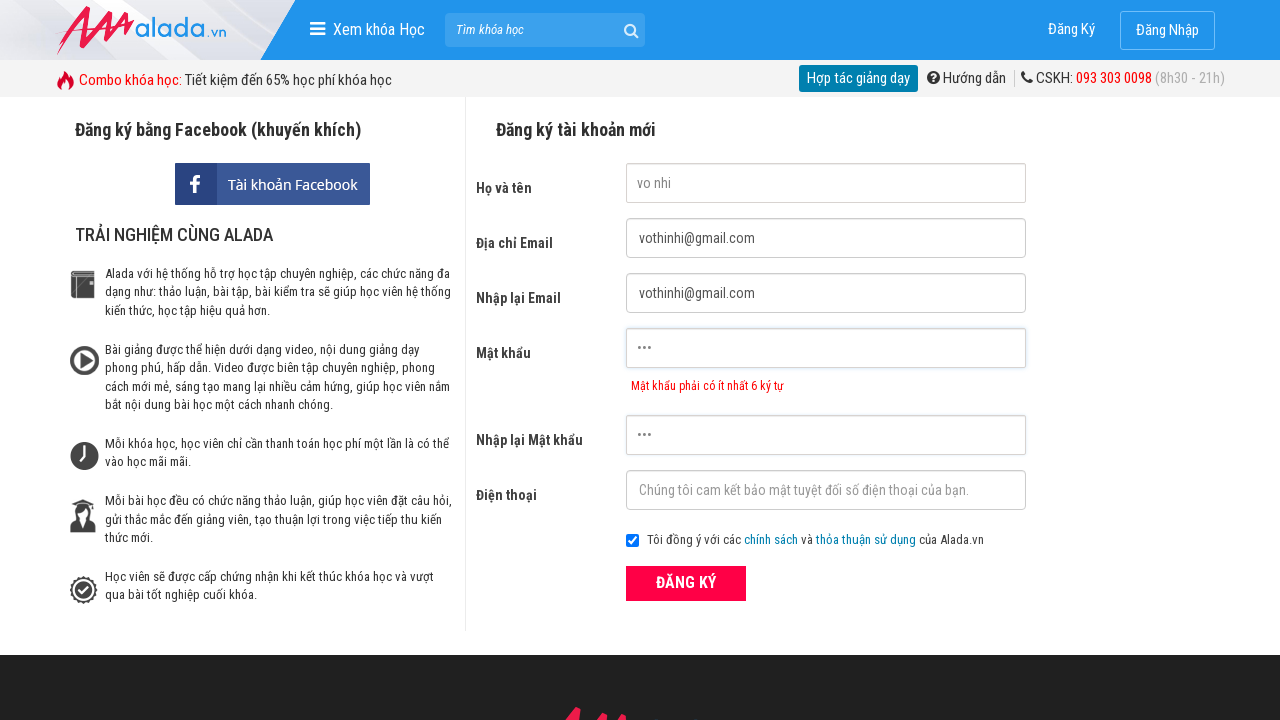

Filled phone number field with '0123456789' on #txtPhone
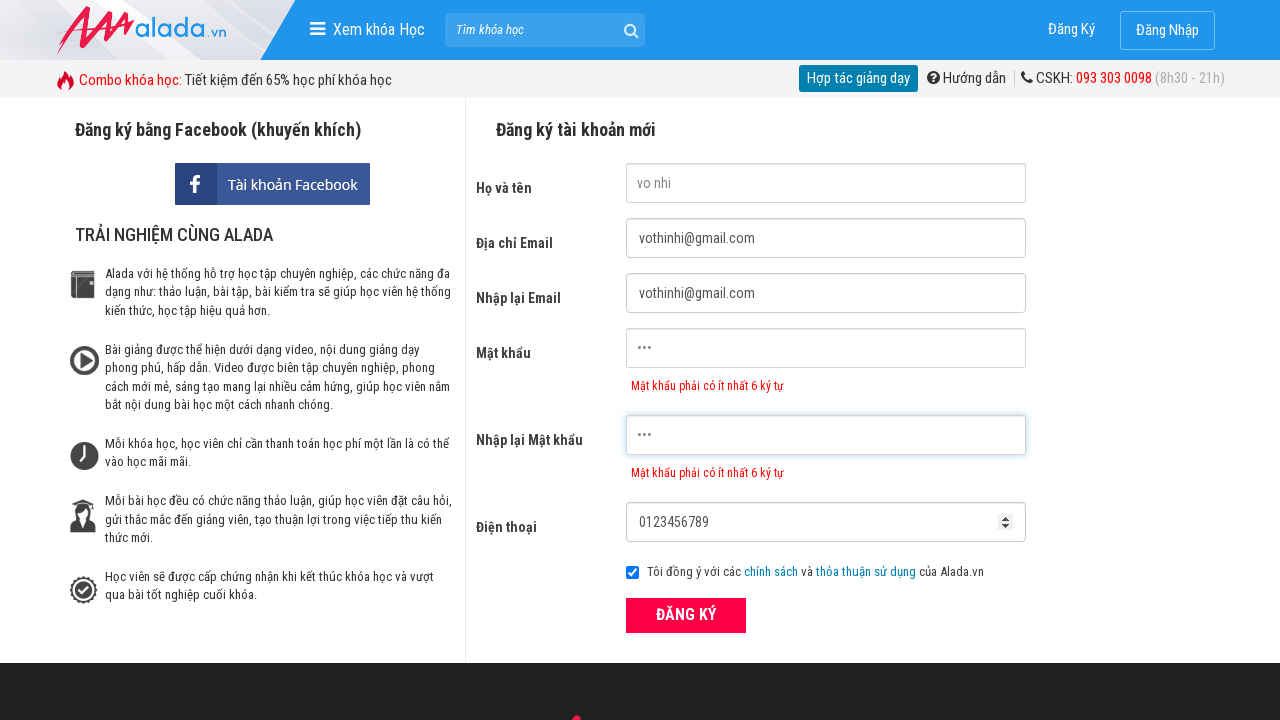

Clicked ĐĂNG KÝ (register) button at (686, 615) on xpath=//form[@id='frmLogin']//button[text()='ĐĂNG KÝ']
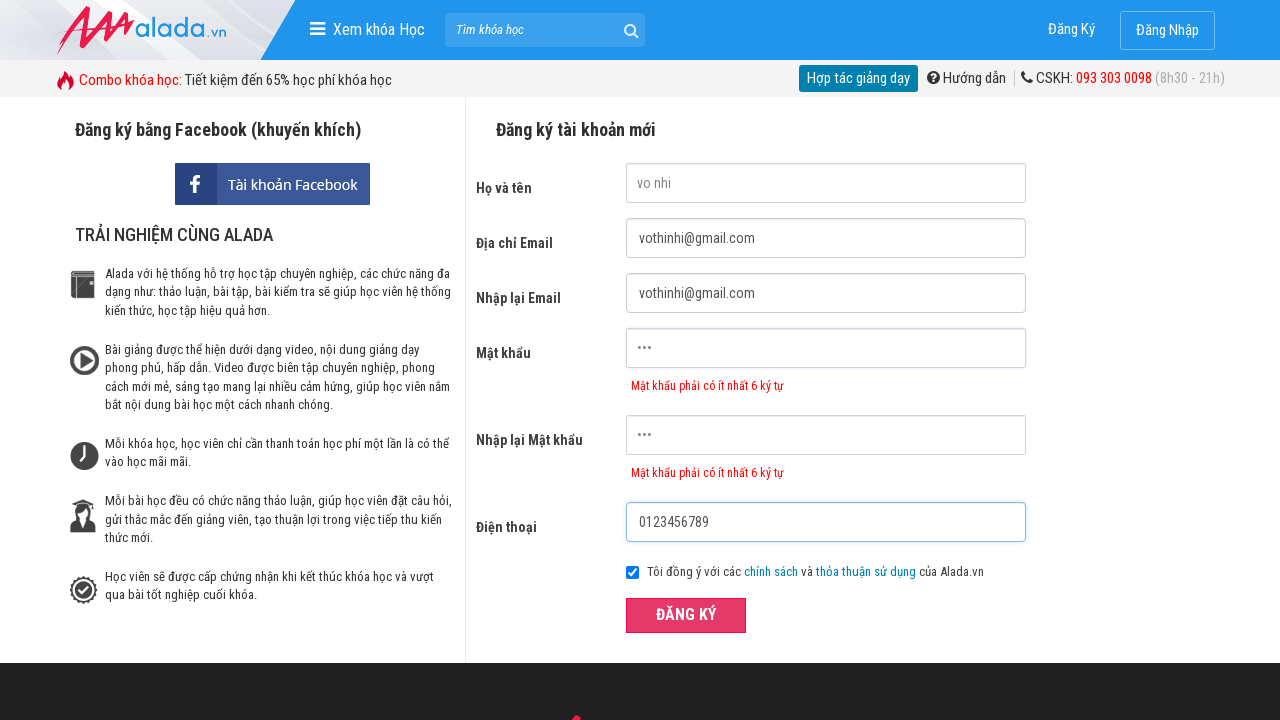

Password error message appeared
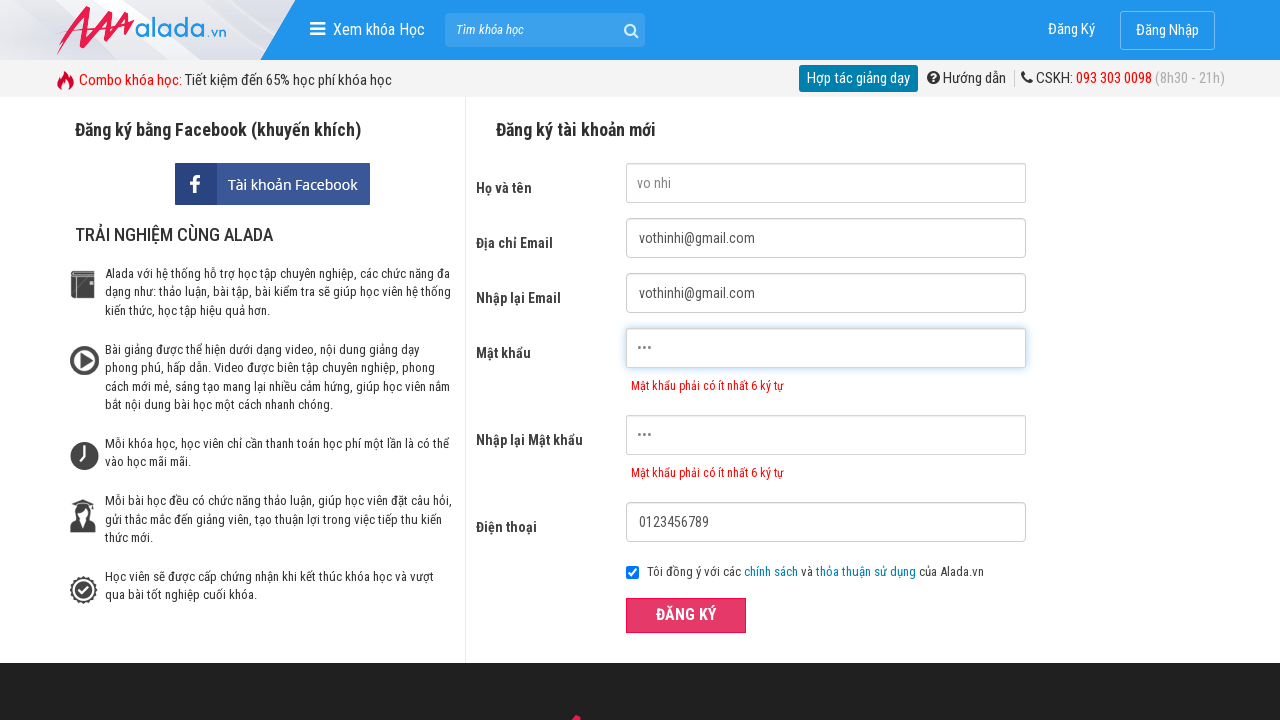

Verified password error message: 'Mật khẩu phải có ít nhất 6 ký tự'
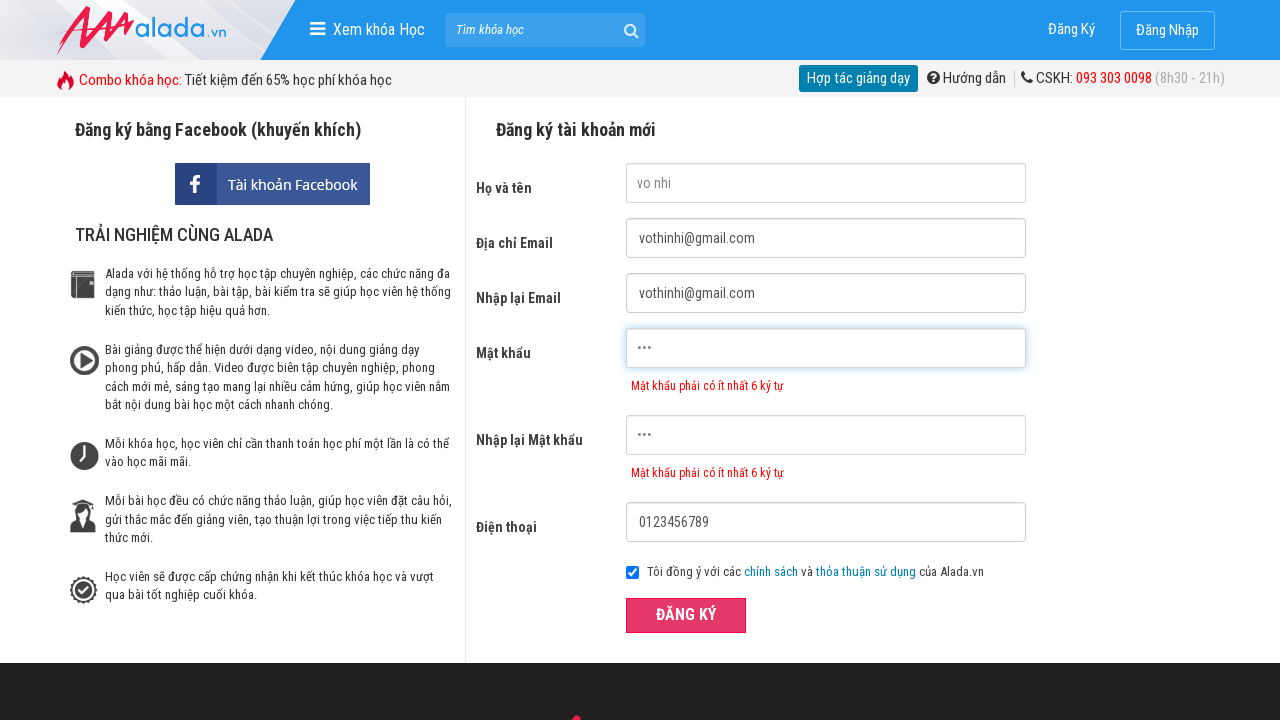

Verified confirm password error message: 'Mật khẩu phải có ít nhất 6 ký tự'
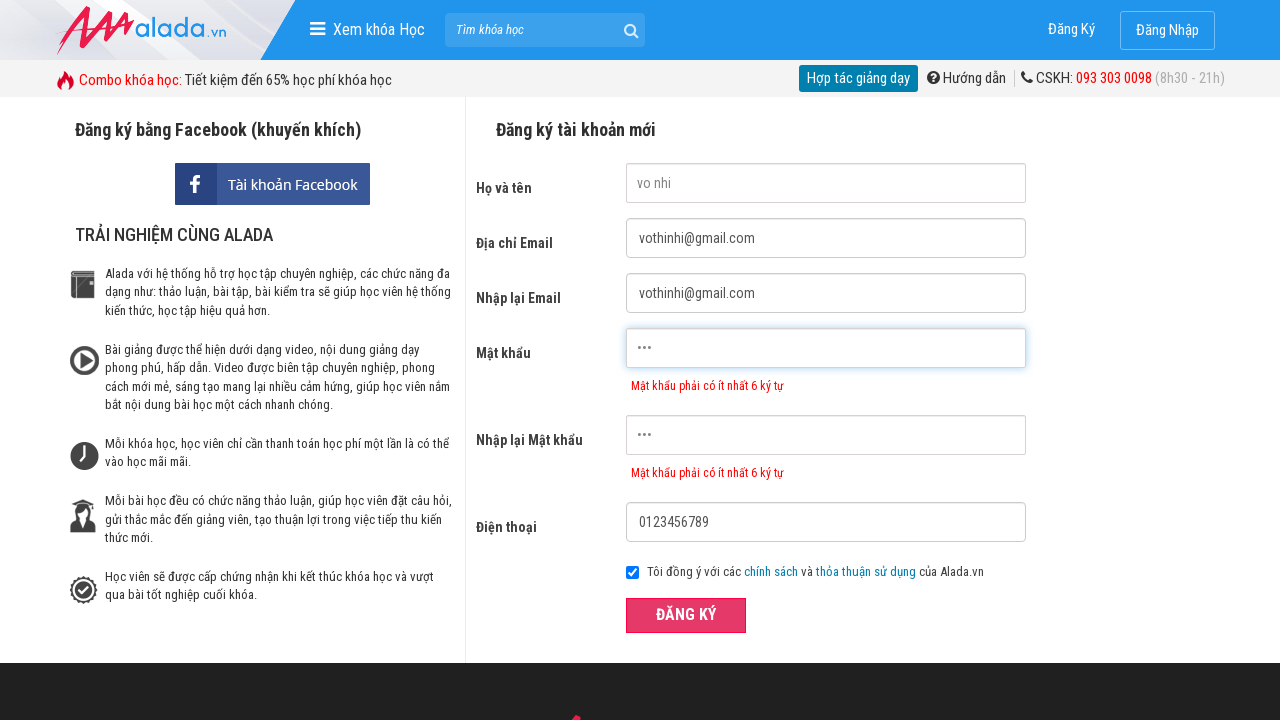

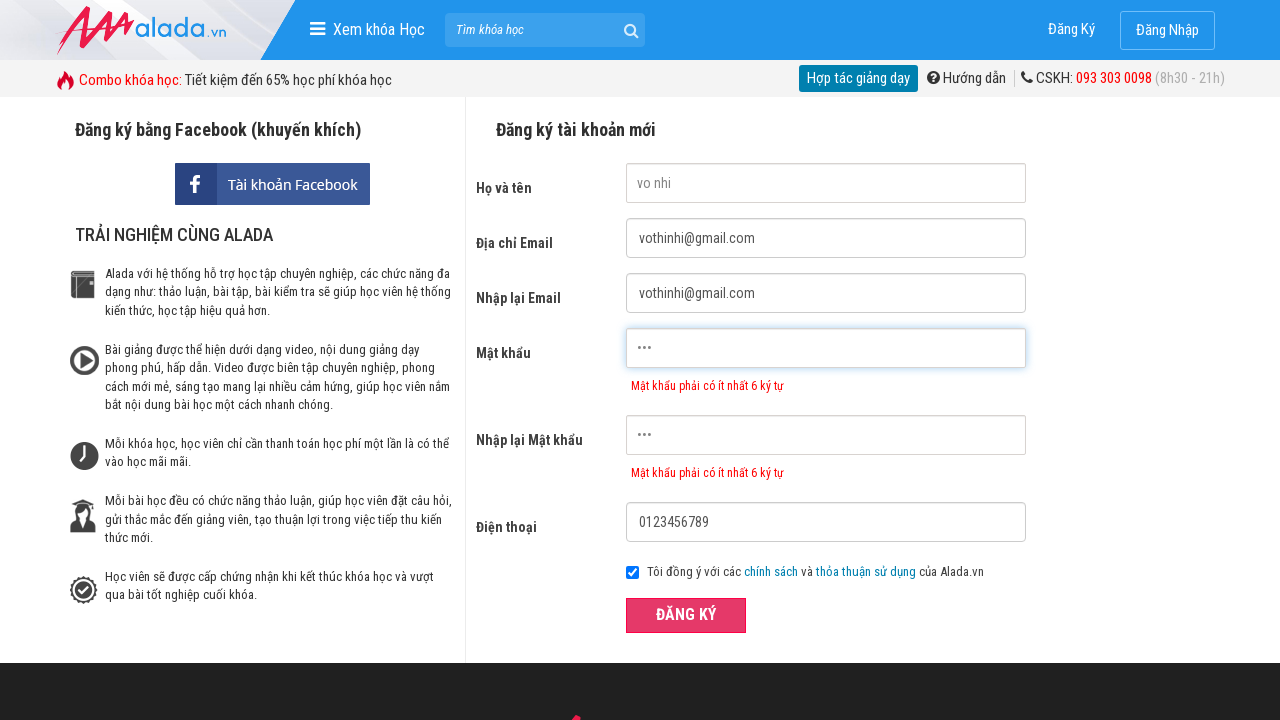